Tests that the complete all checkbox updates state when individual items are completed or cleared

Starting URL: https://demo.playwright.dev/todomvc

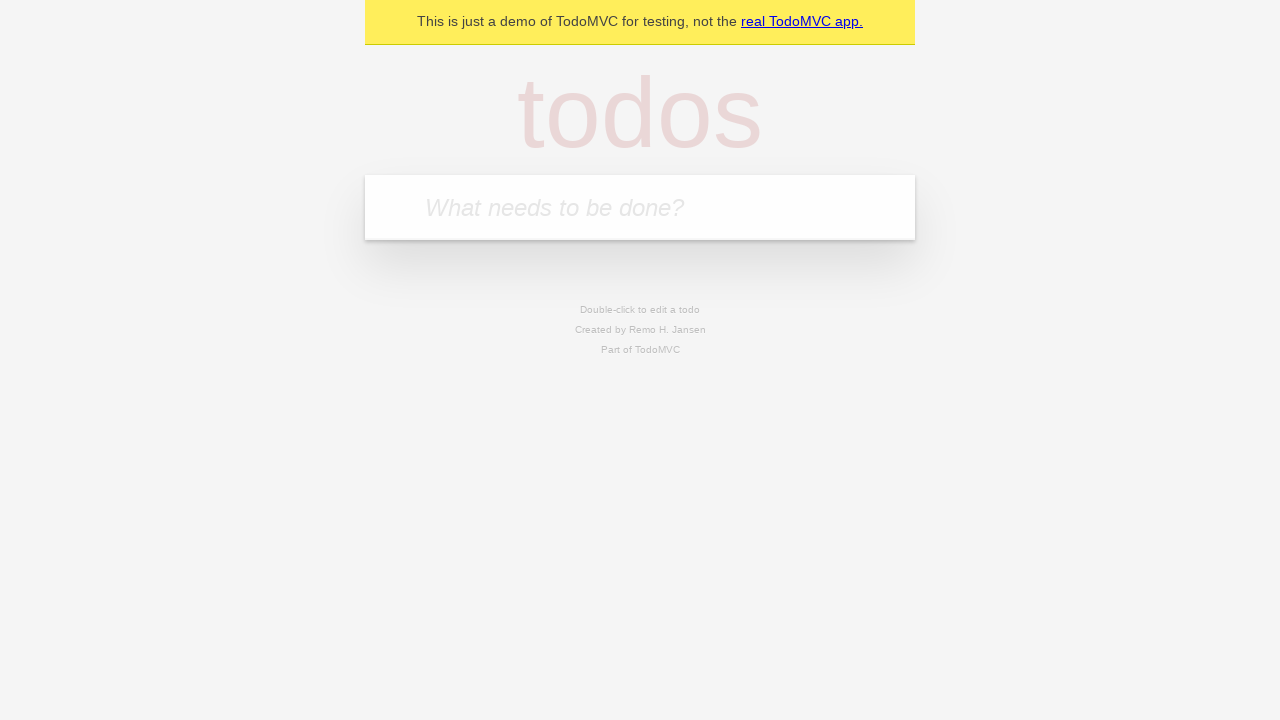

Filled todo input with 'buy some cheese' on internal:attr=[placeholder="What needs to be done?"i]
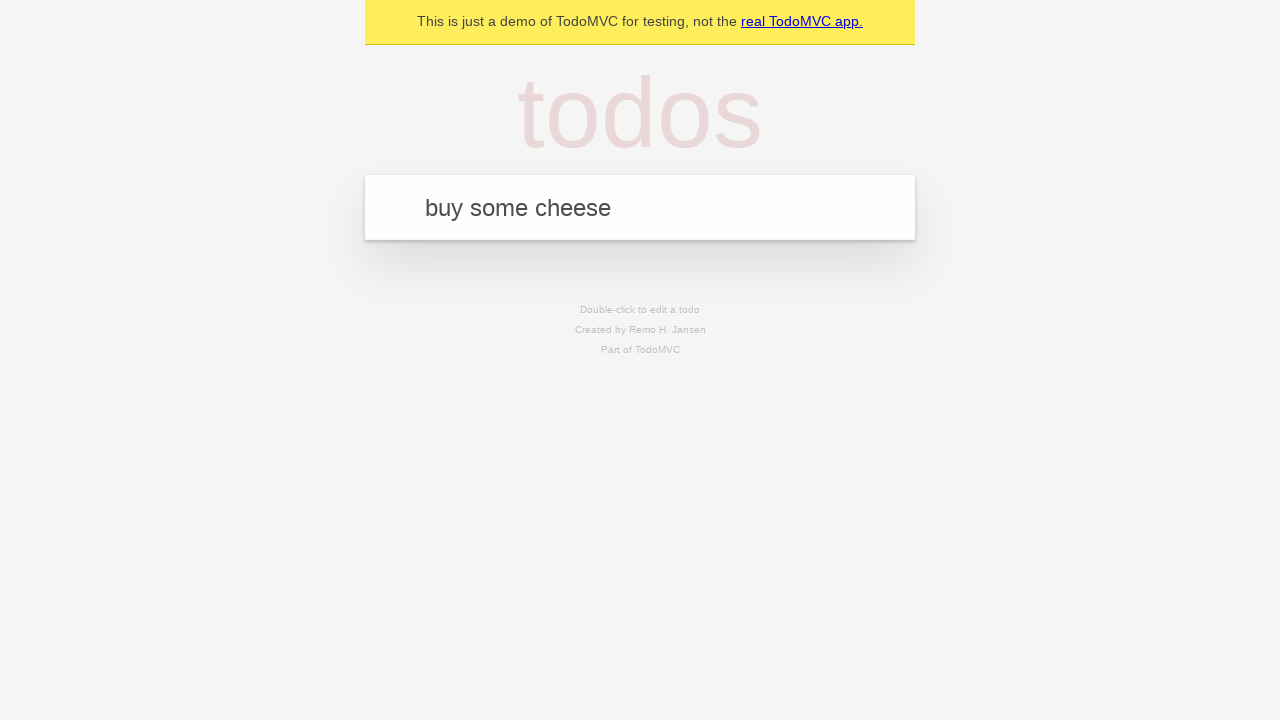

Pressed Enter to add first todo on internal:attr=[placeholder="What needs to be done?"i]
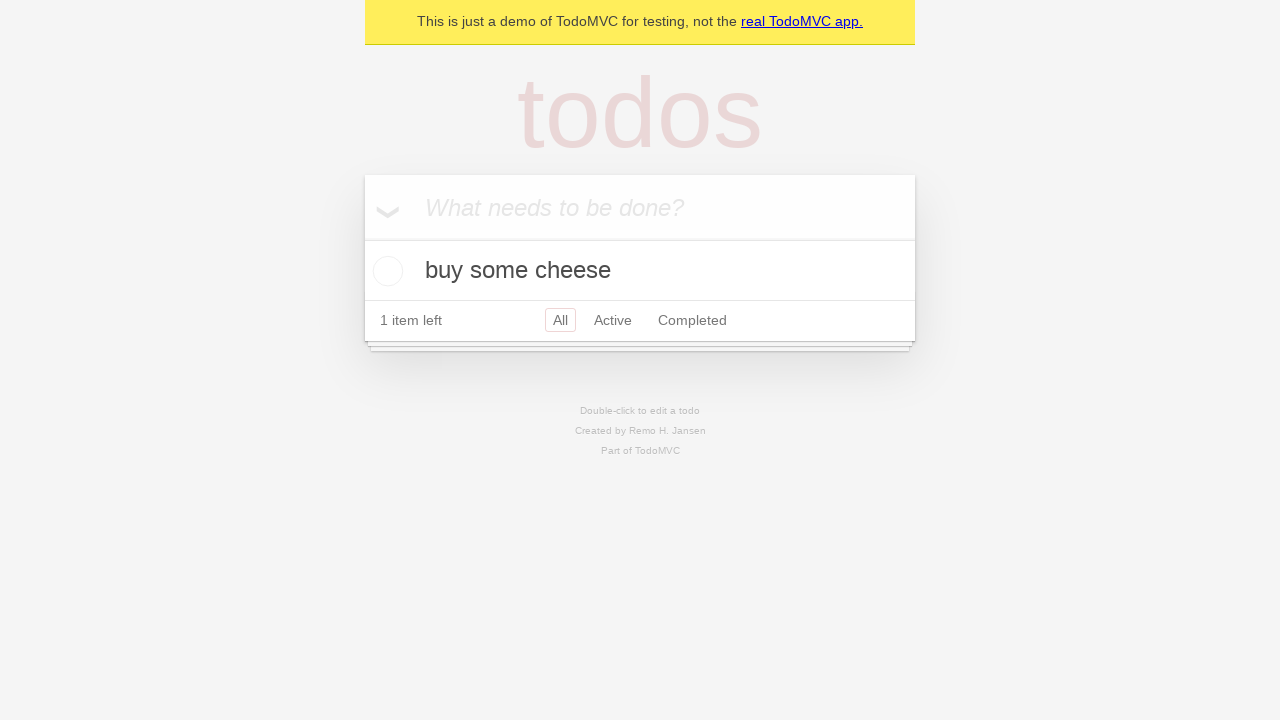

Filled todo input with 'feed the cat' on internal:attr=[placeholder="What needs to be done?"i]
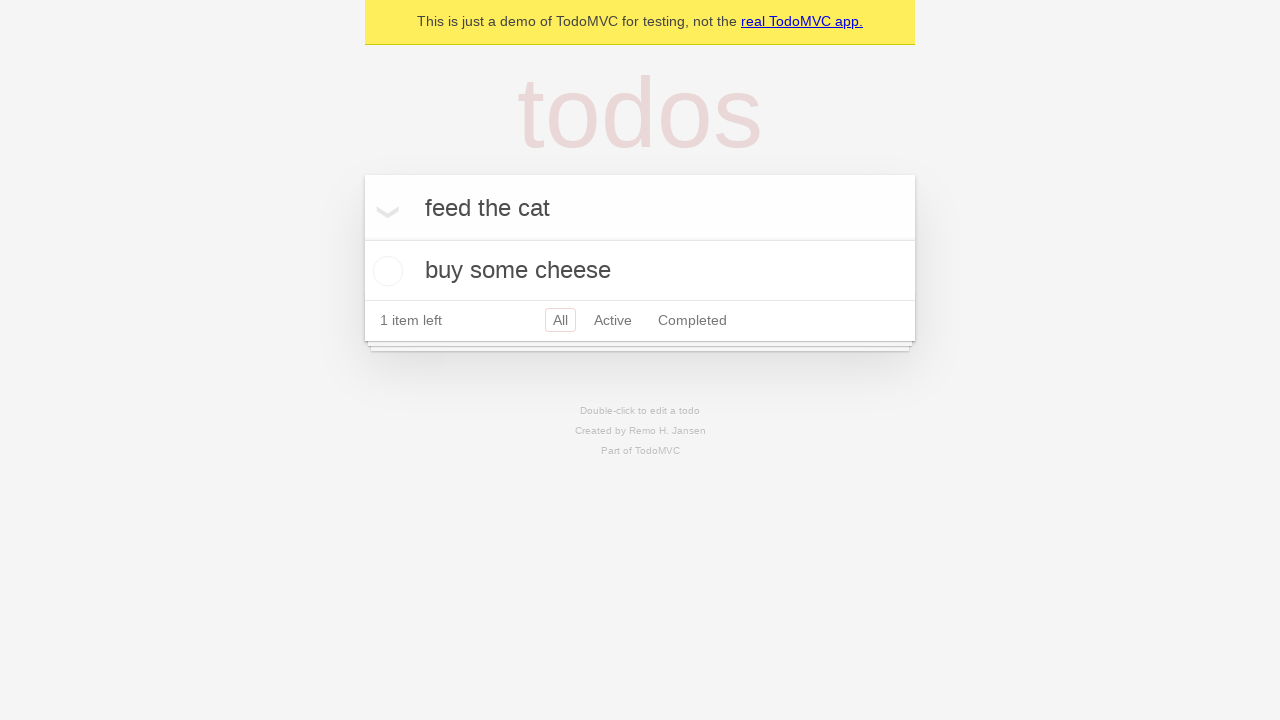

Pressed Enter to add second todo on internal:attr=[placeholder="What needs to be done?"i]
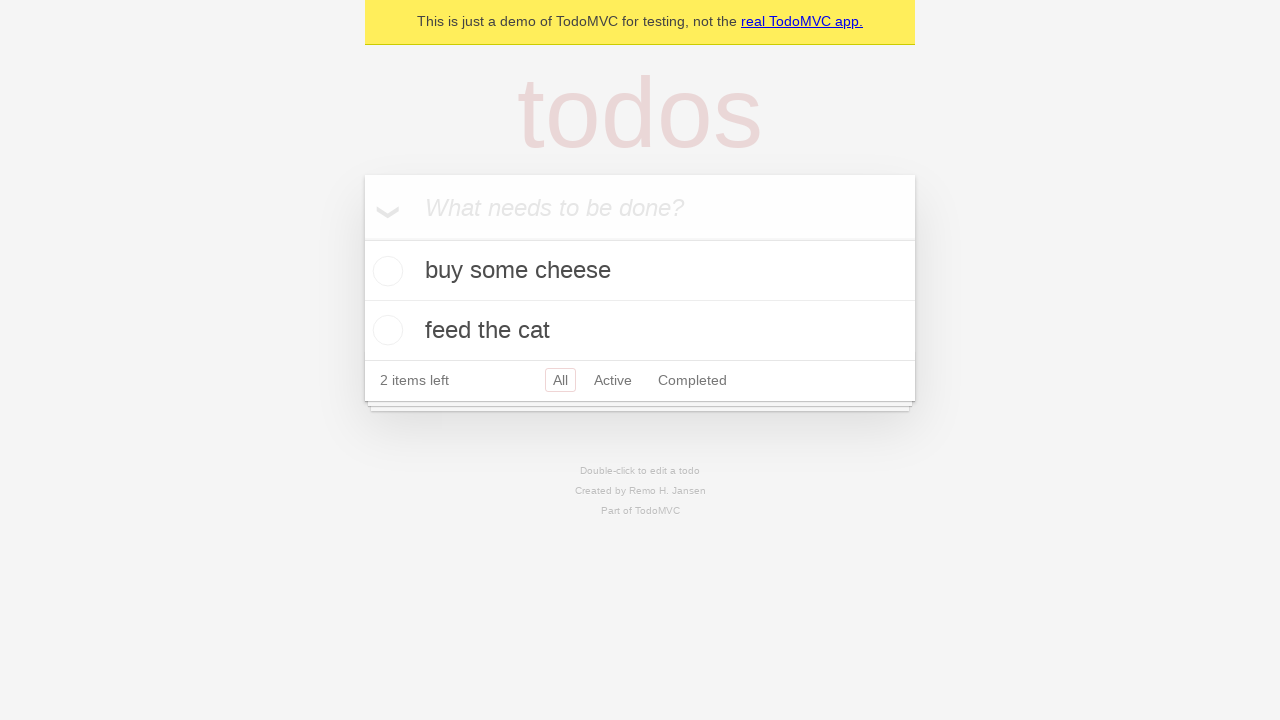

Filled todo input with 'book a doctors appointment' on internal:attr=[placeholder="What needs to be done?"i]
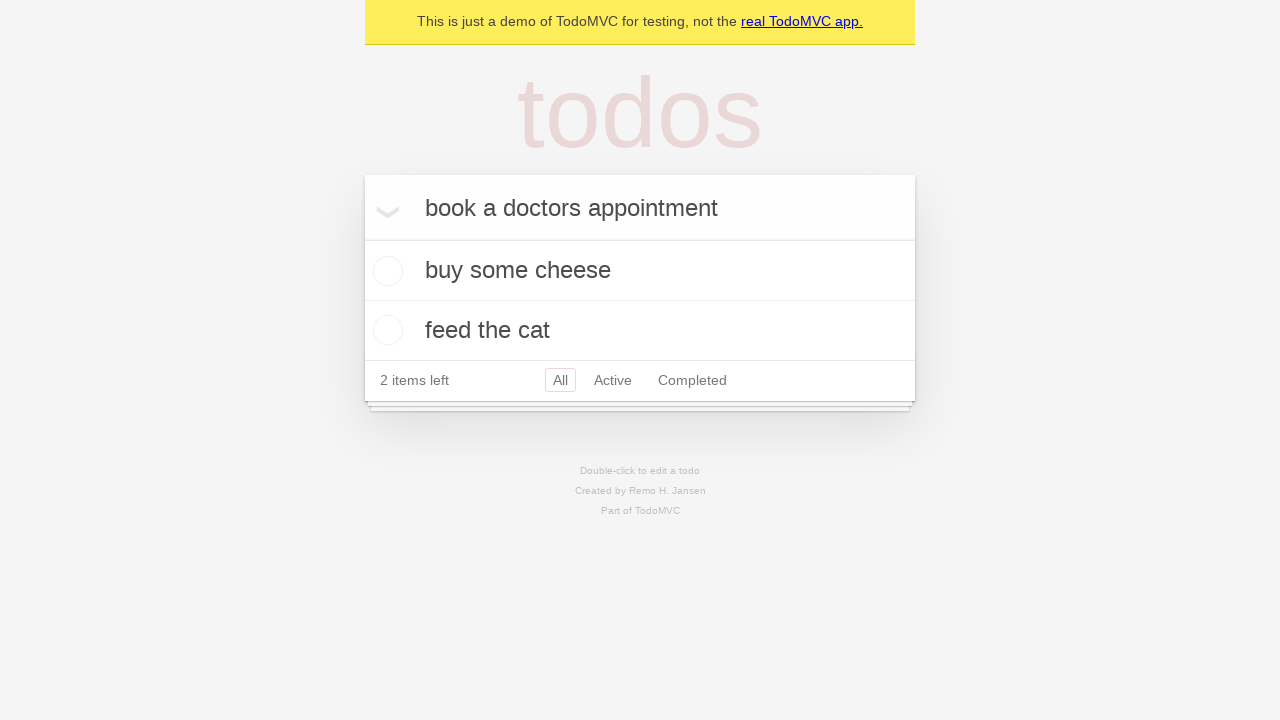

Pressed Enter to add third todo on internal:attr=[placeholder="What needs to be done?"i]
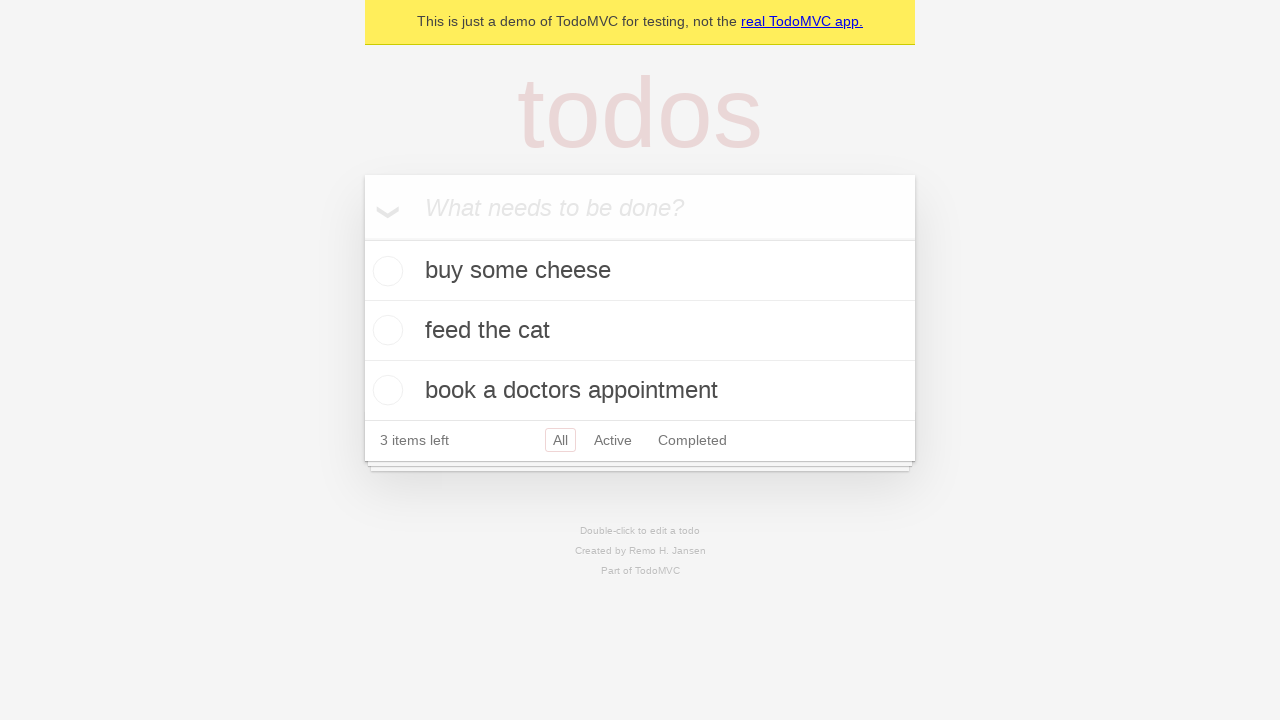

Clicked 'Mark all as complete' checkbox to complete all todos at (362, 238) on internal:label="Mark all as complete"i
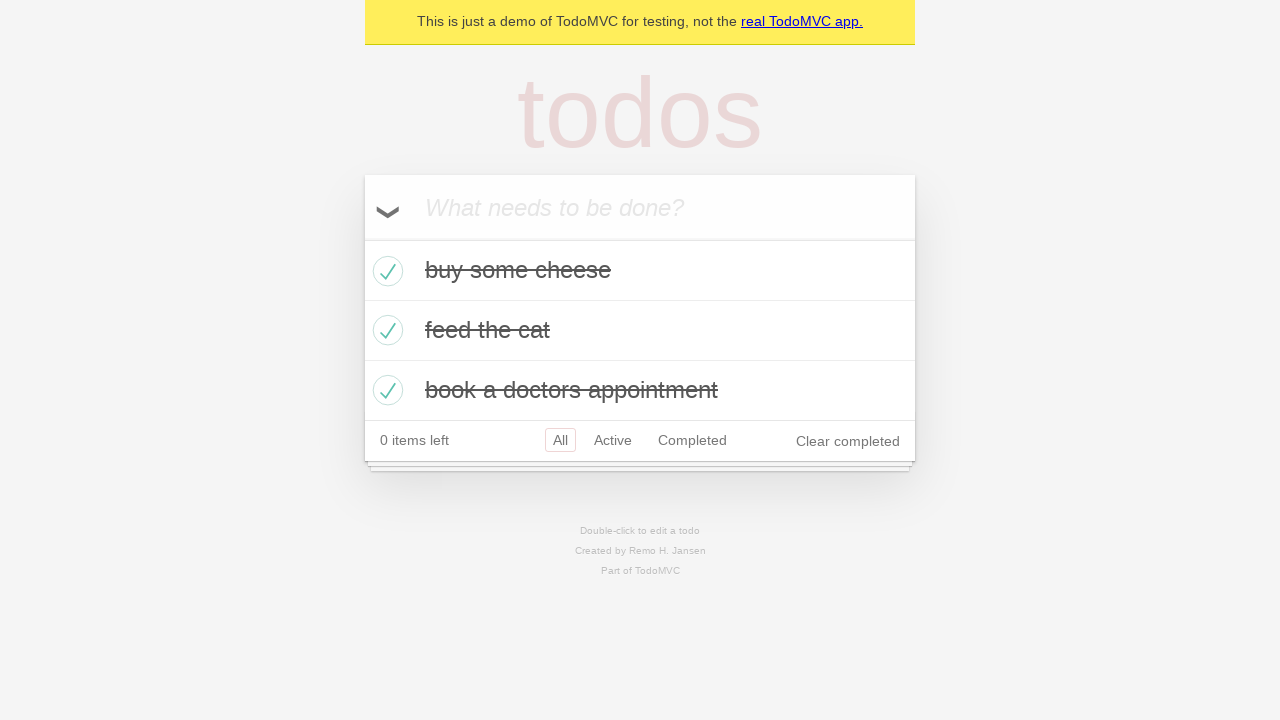

Unchecked the first todo item checkbox at (385, 271) on internal:testid=[data-testid="todo-item"s] >> nth=0 >> internal:role=checkbox
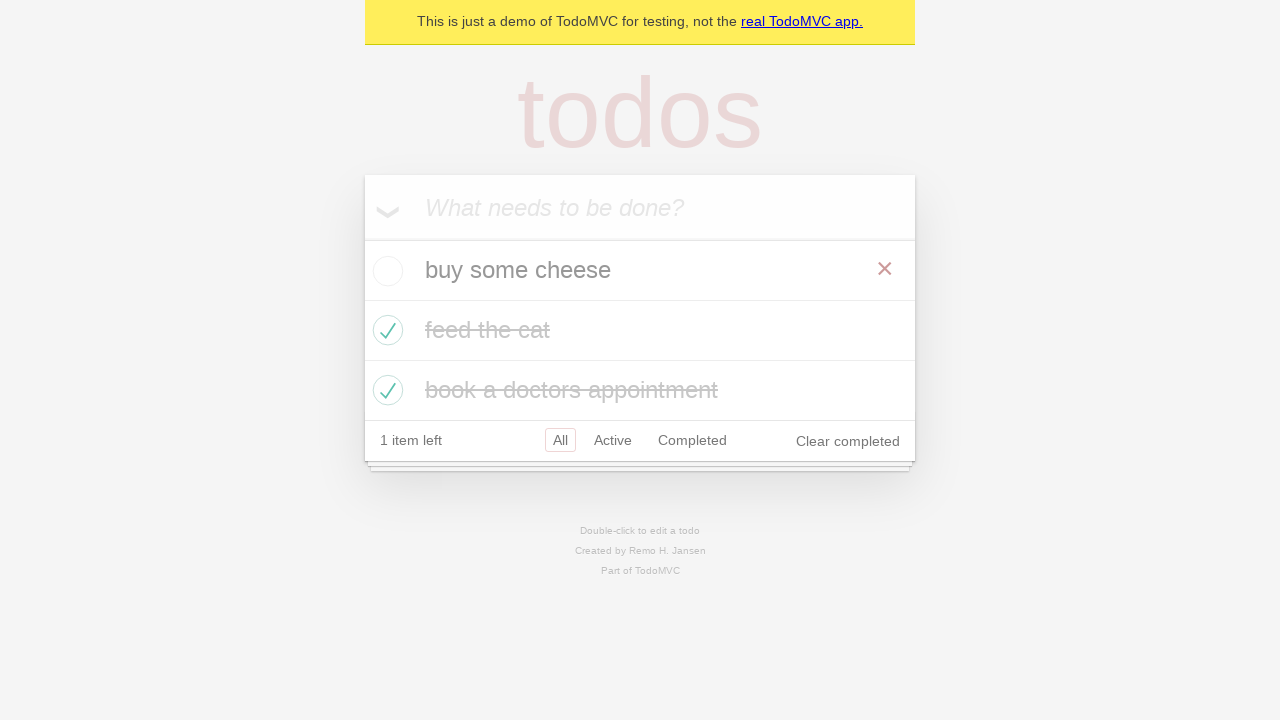

Checked the first todo item checkbox again at (385, 271) on internal:testid=[data-testid="todo-item"s] >> nth=0 >> internal:role=checkbox
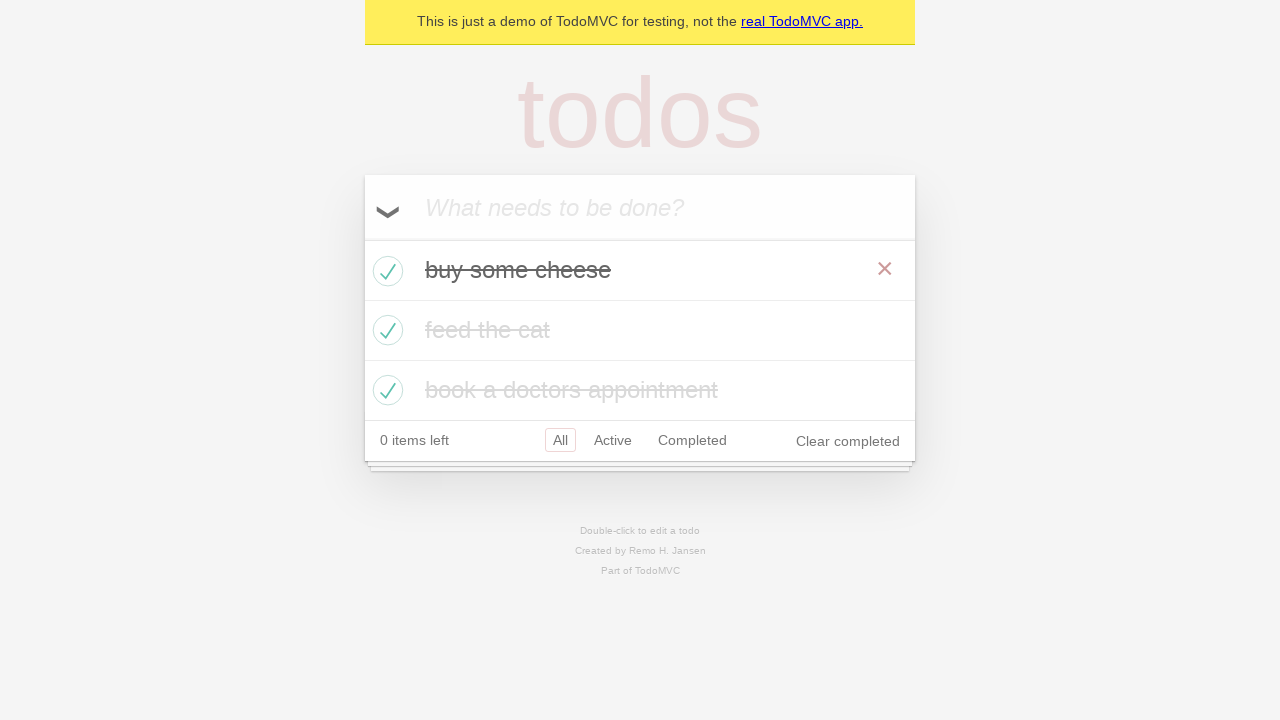

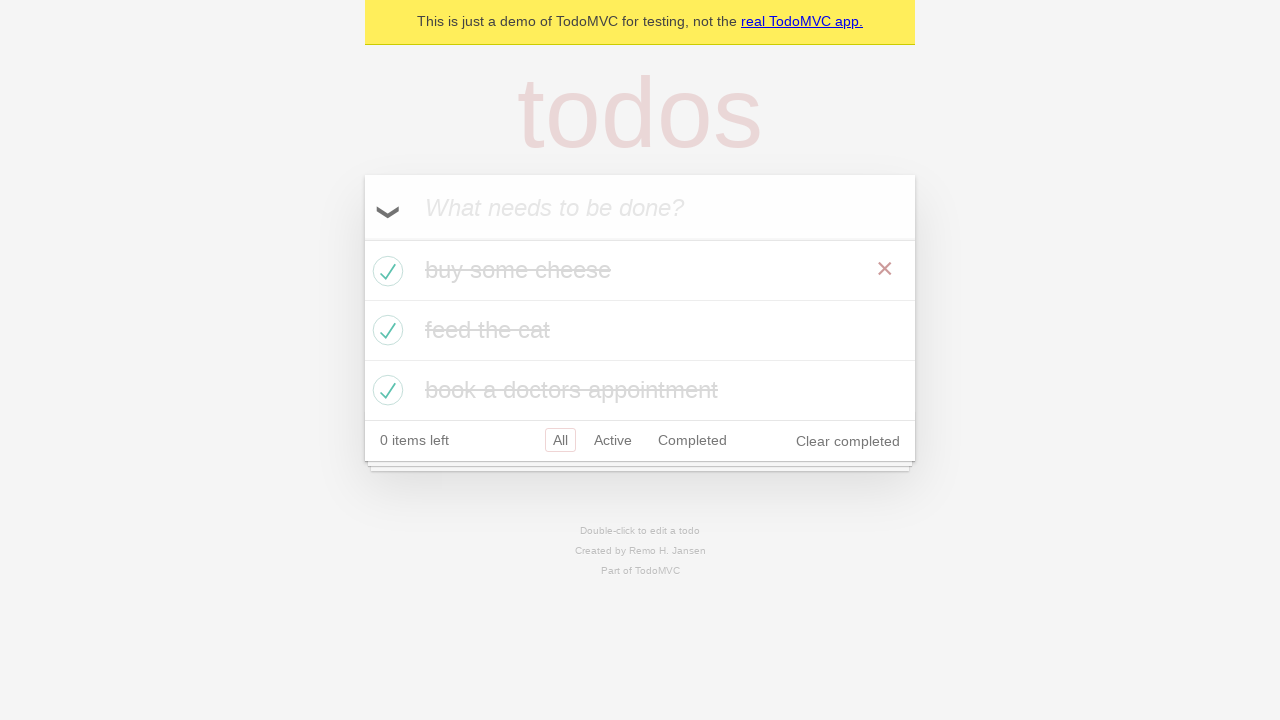